Tests dynamic visibility of a checkbox element by toggling its visibility state and interacting with it

Starting URL: https://v1.training-support.net/selenium/dynamic-controls

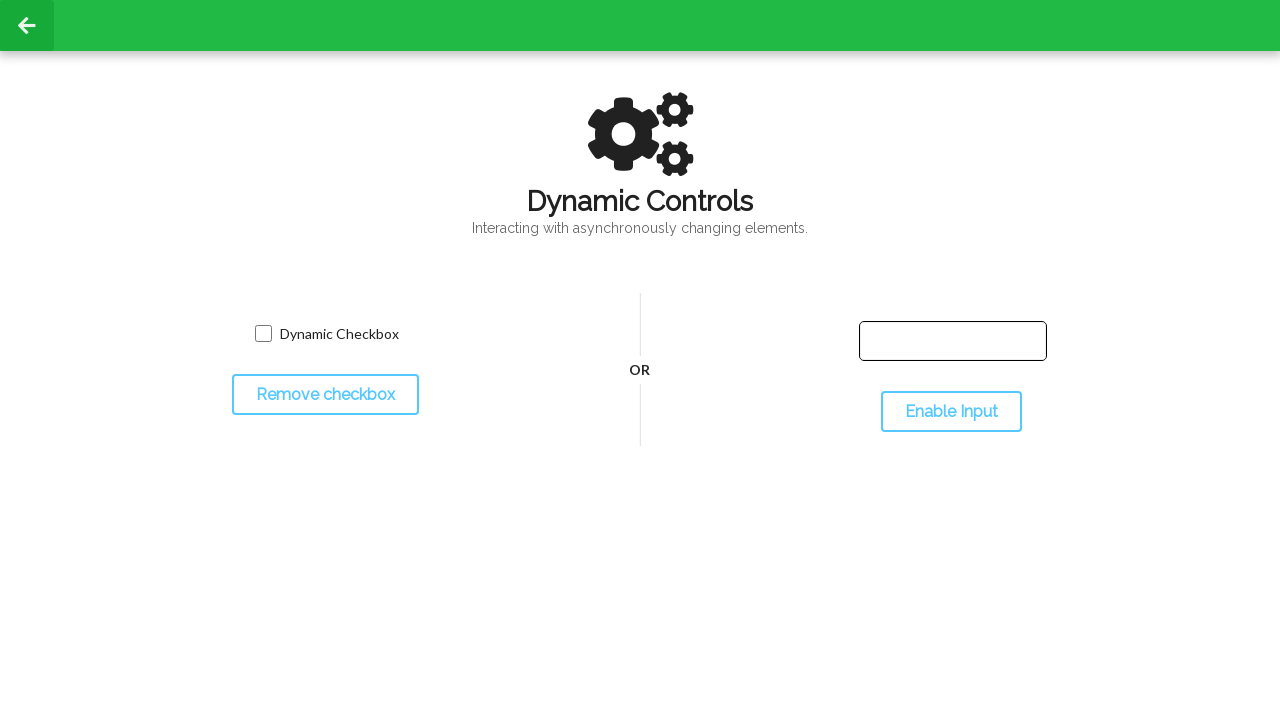

Located checkbox element
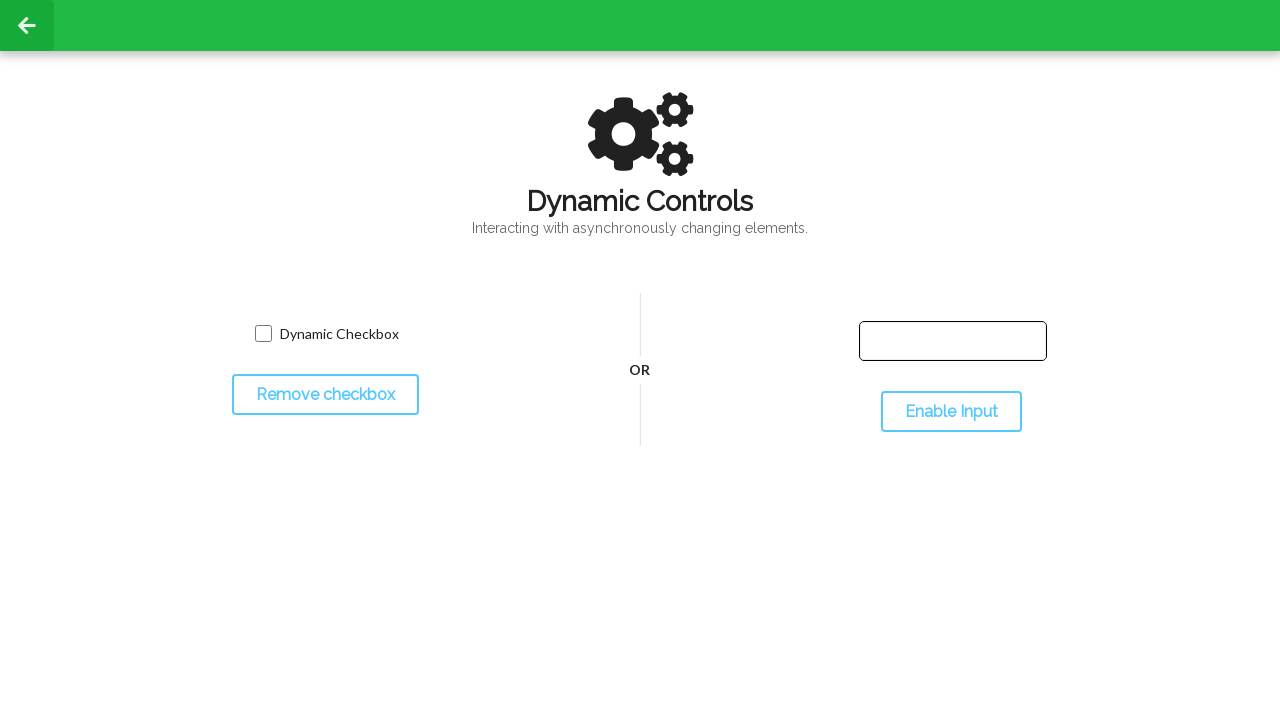

Checked initial visibility of checkbox
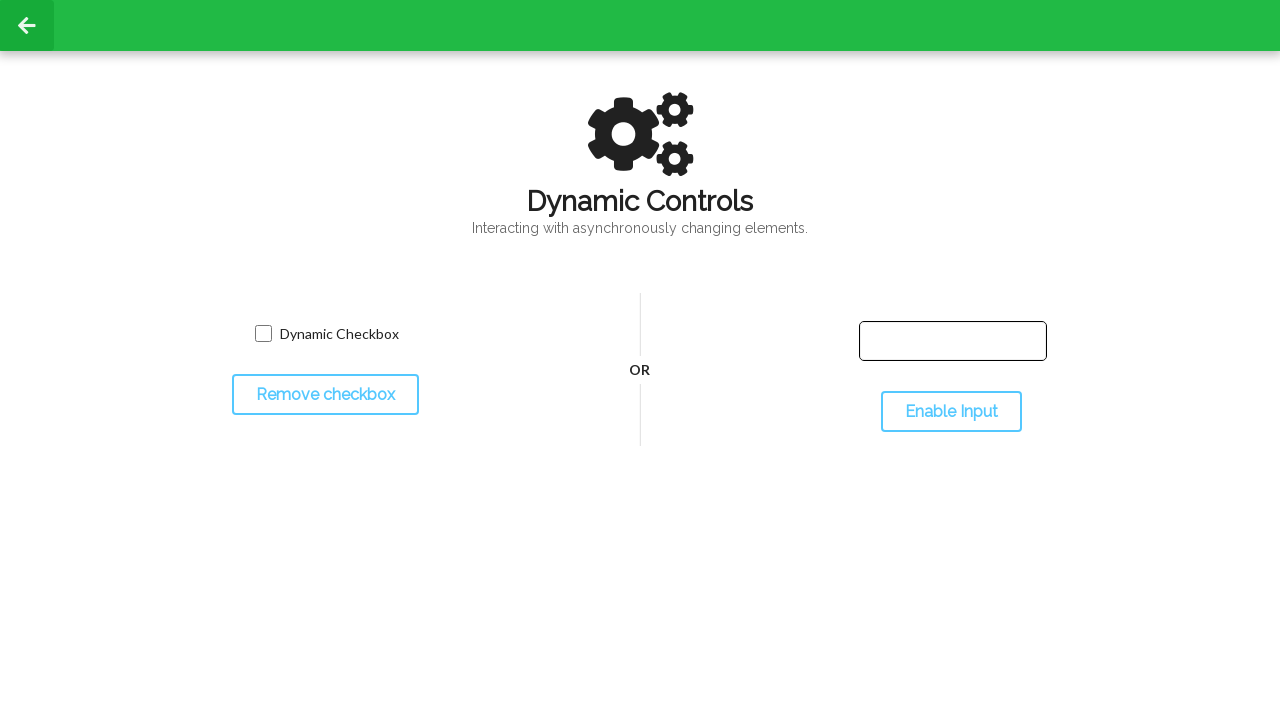

Located toggle checkbox button
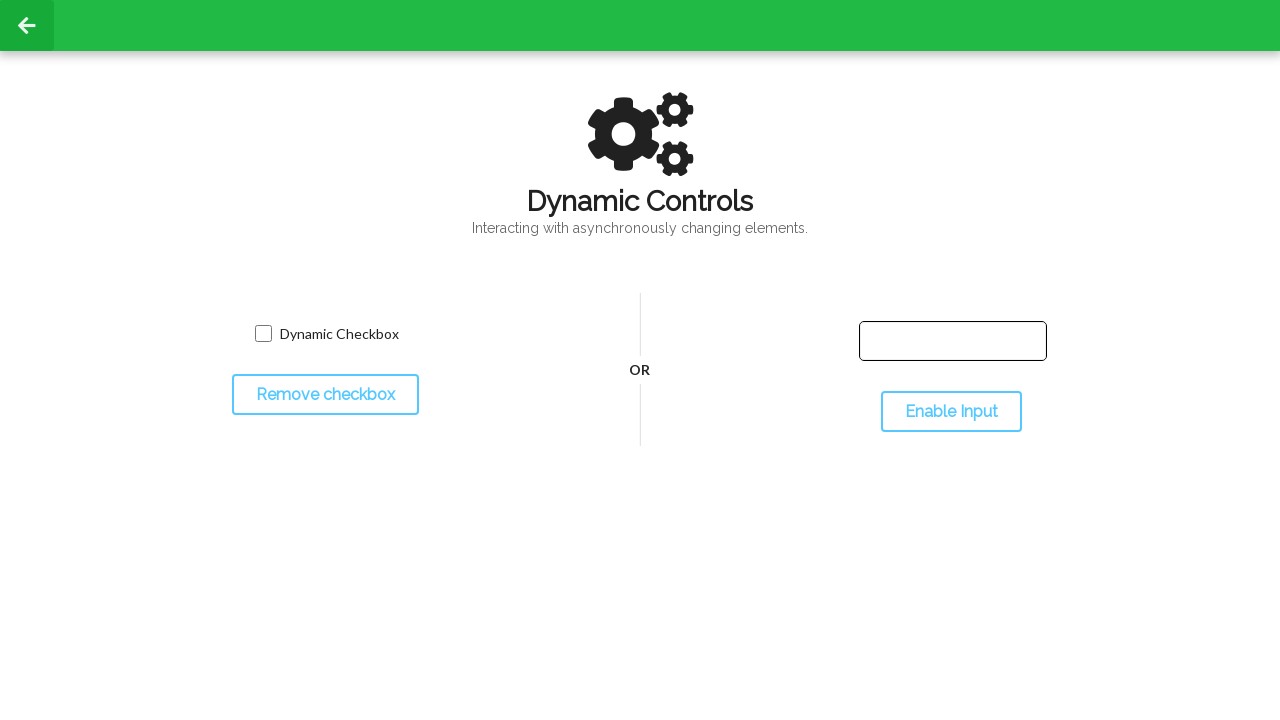

Clicked toggle button to hide checkbox at (325, 395) on #toggleCheckbox
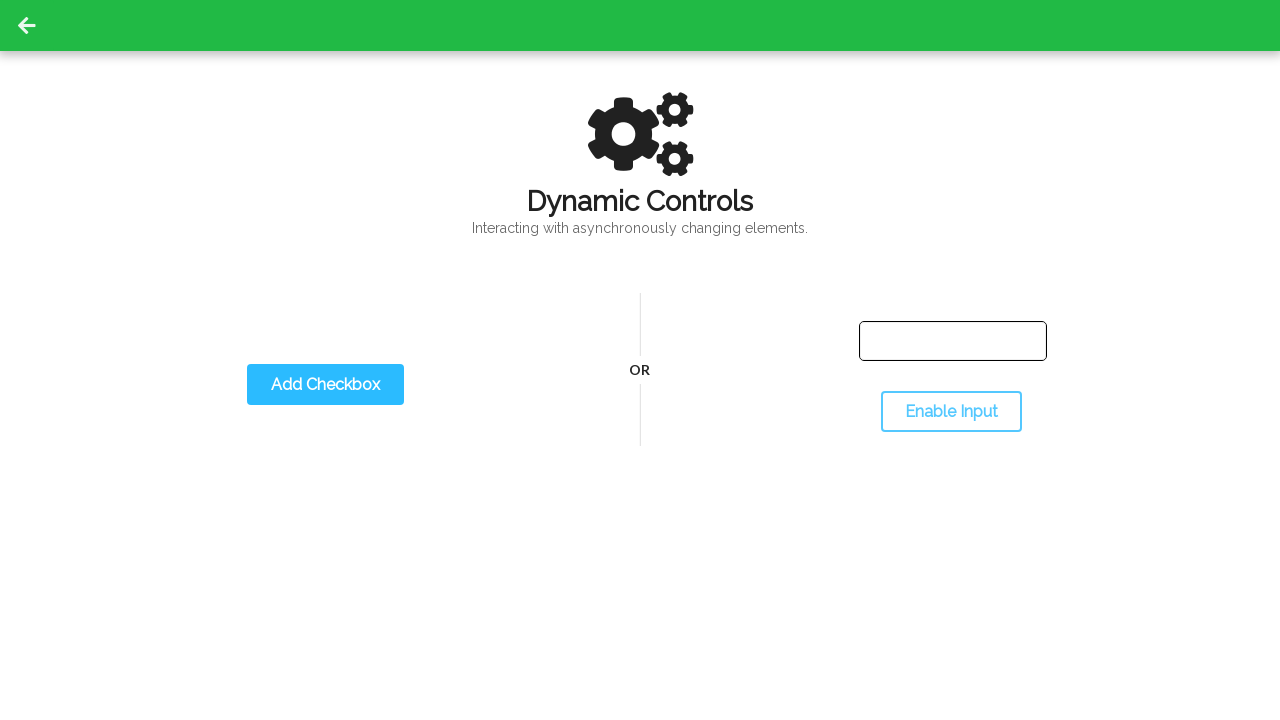

Waited for checkbox to become hidden
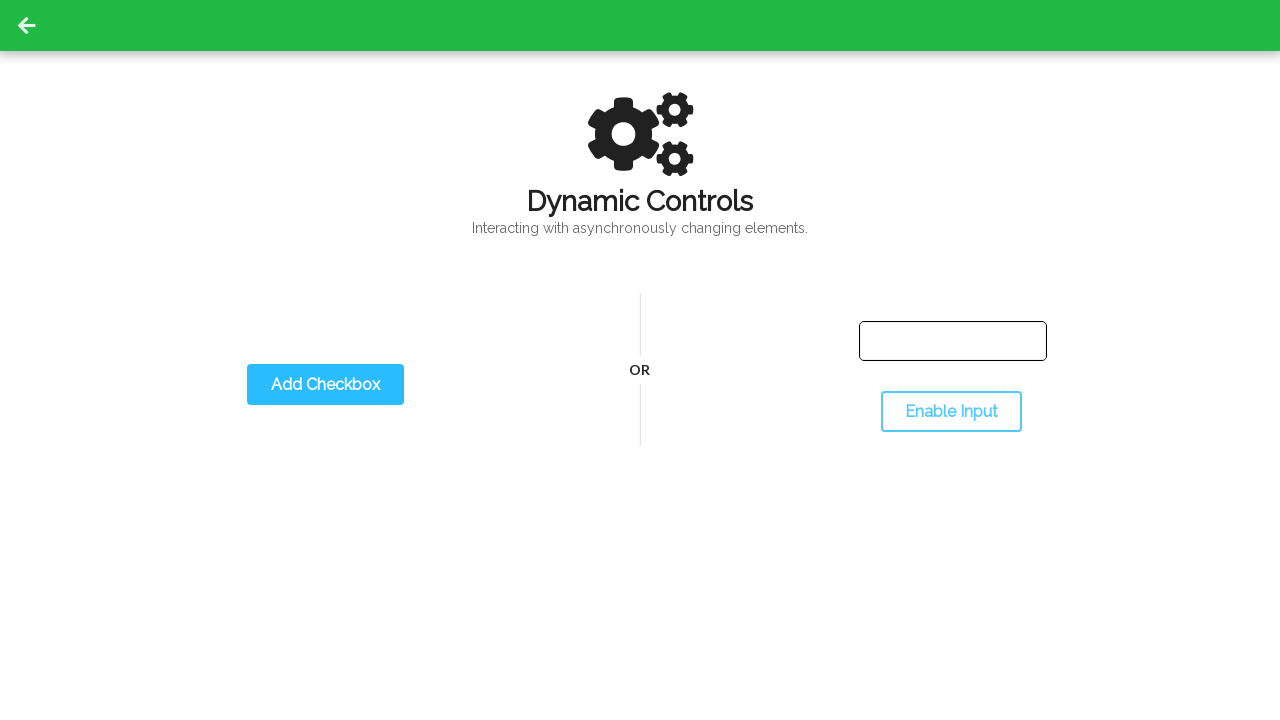

Verified checkbox is now hidden
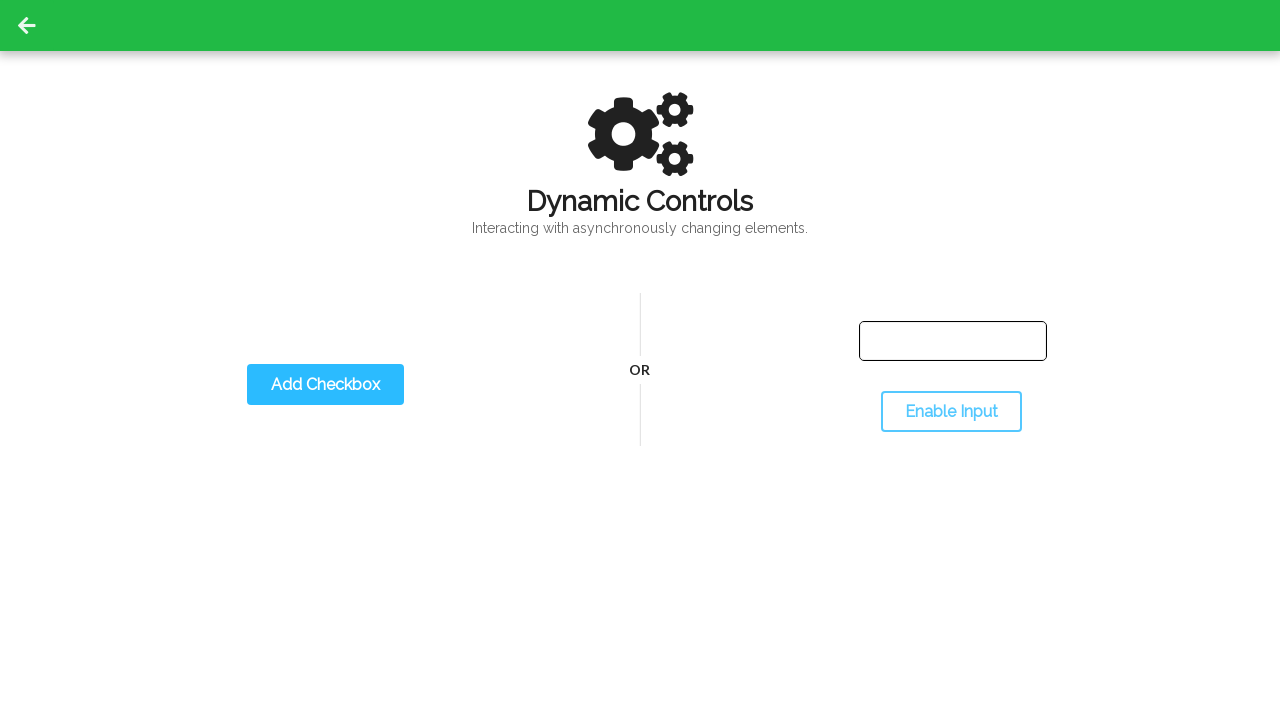

Clicked toggle button to show checkbox again at (325, 385) on #toggleCheckbox
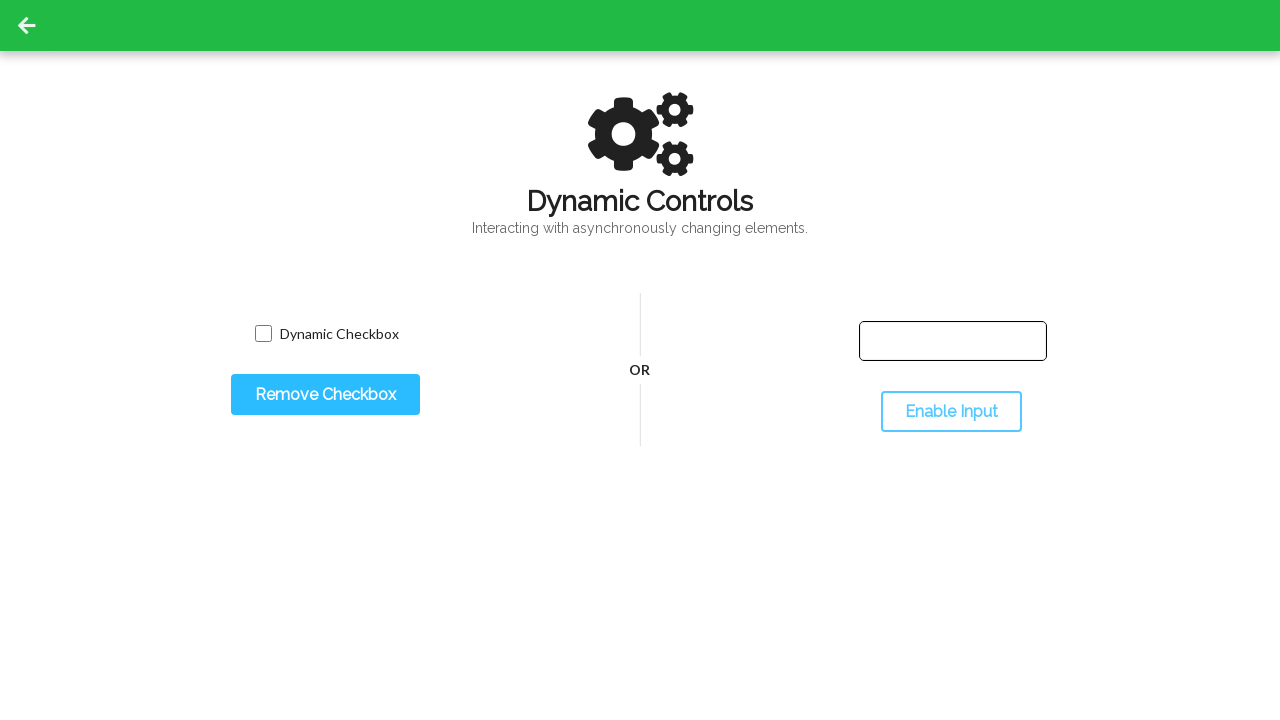

Waited for checkbox to become visible
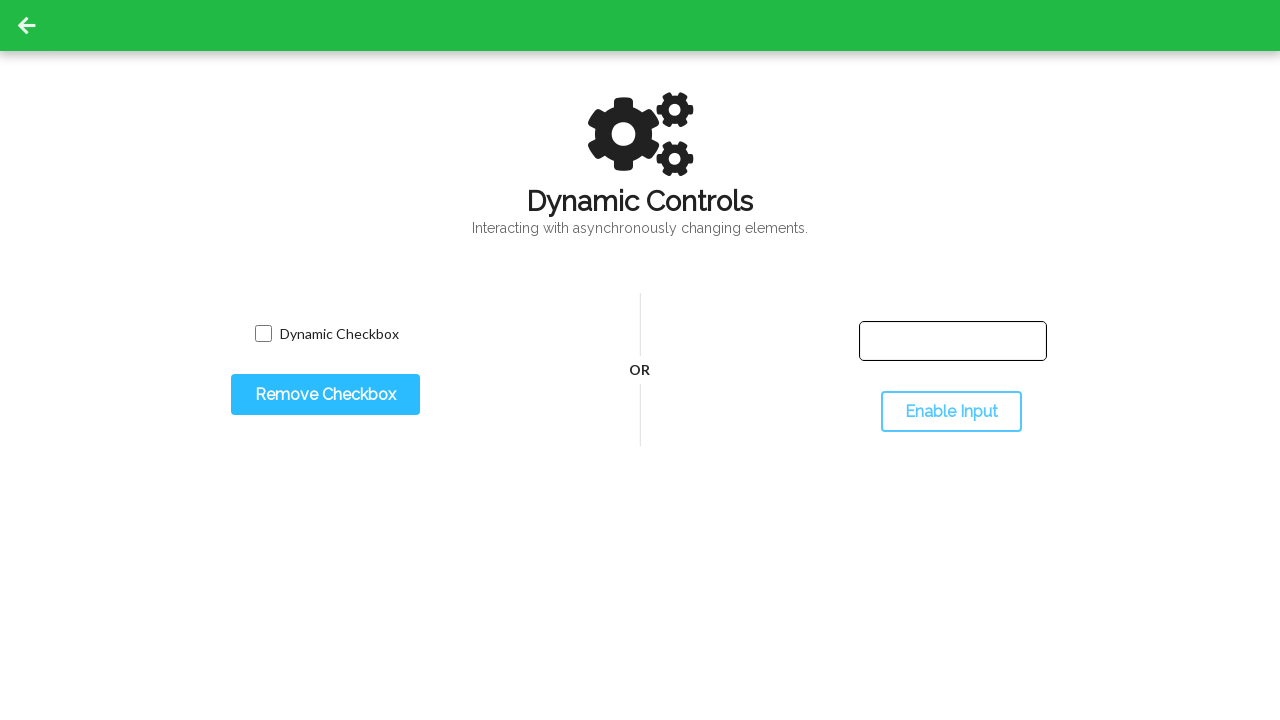

Verified checkbox is now visible
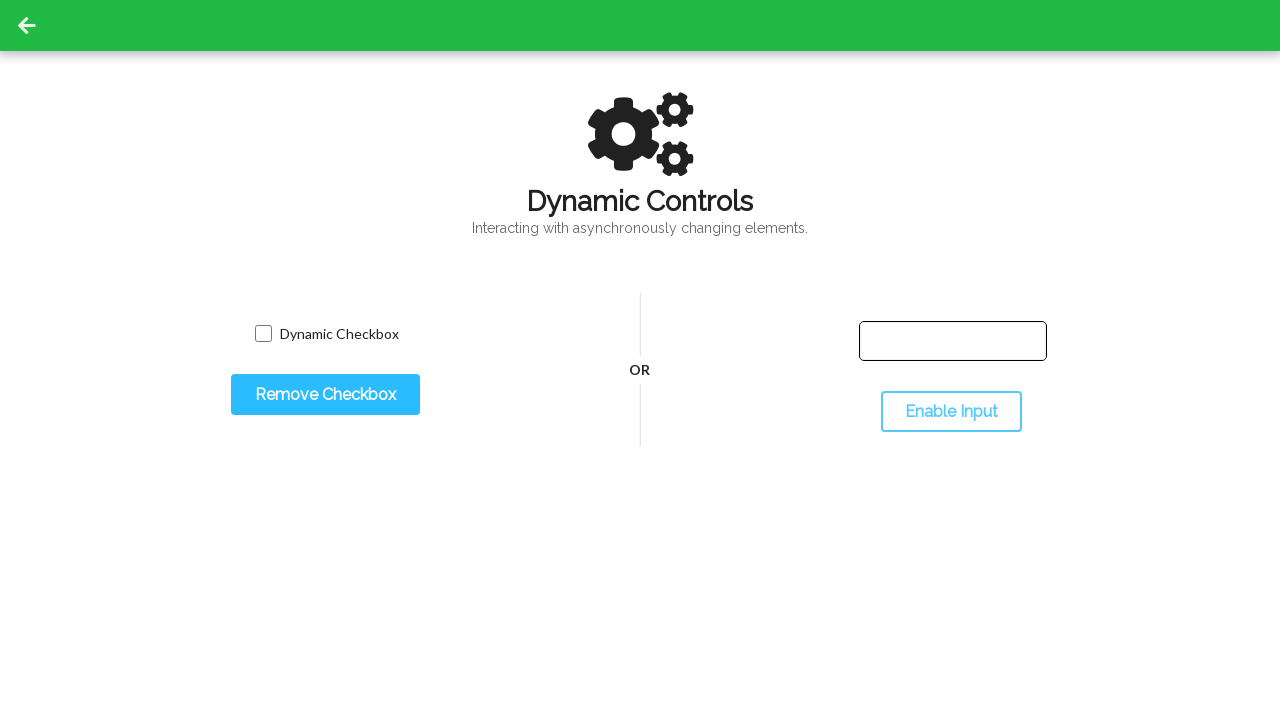

Clicked the checkbox to select it at (263, 334) on xpath=//input[@type='checkbox']
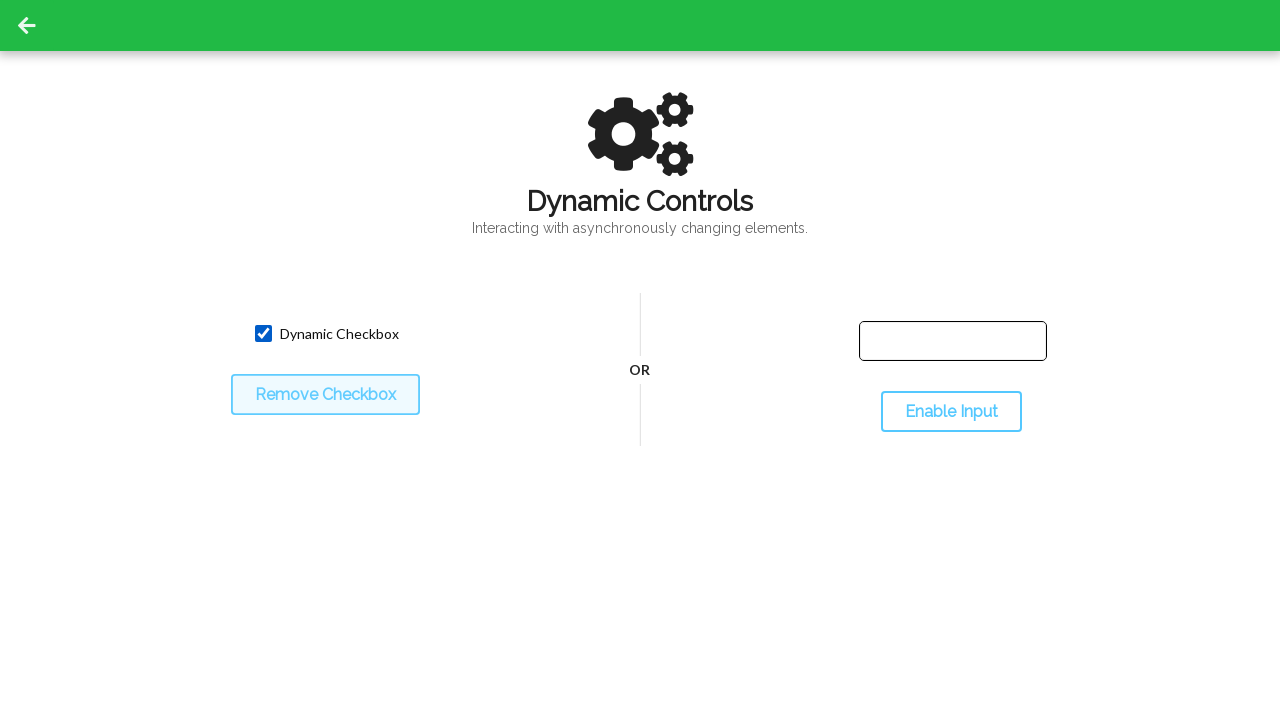

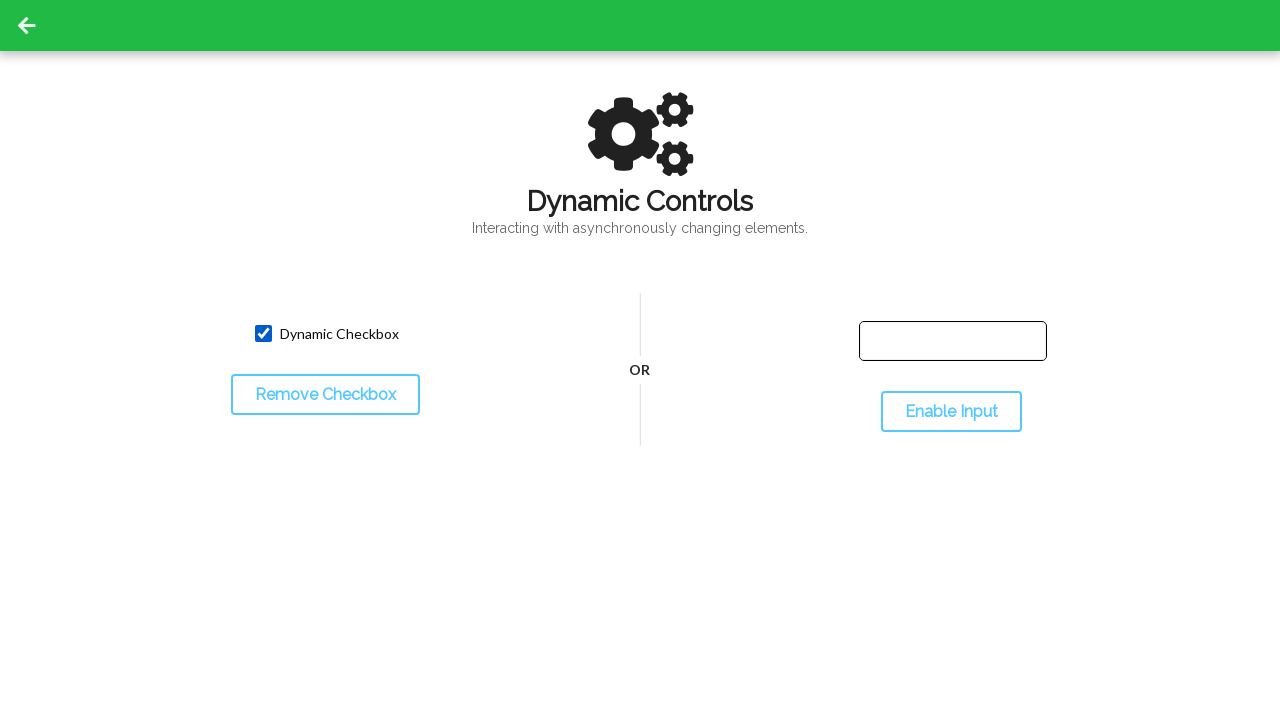